Tests the menu widget by clicking on menu items and navigating through submenus

Starting URL: https://demoqa.com/menu#

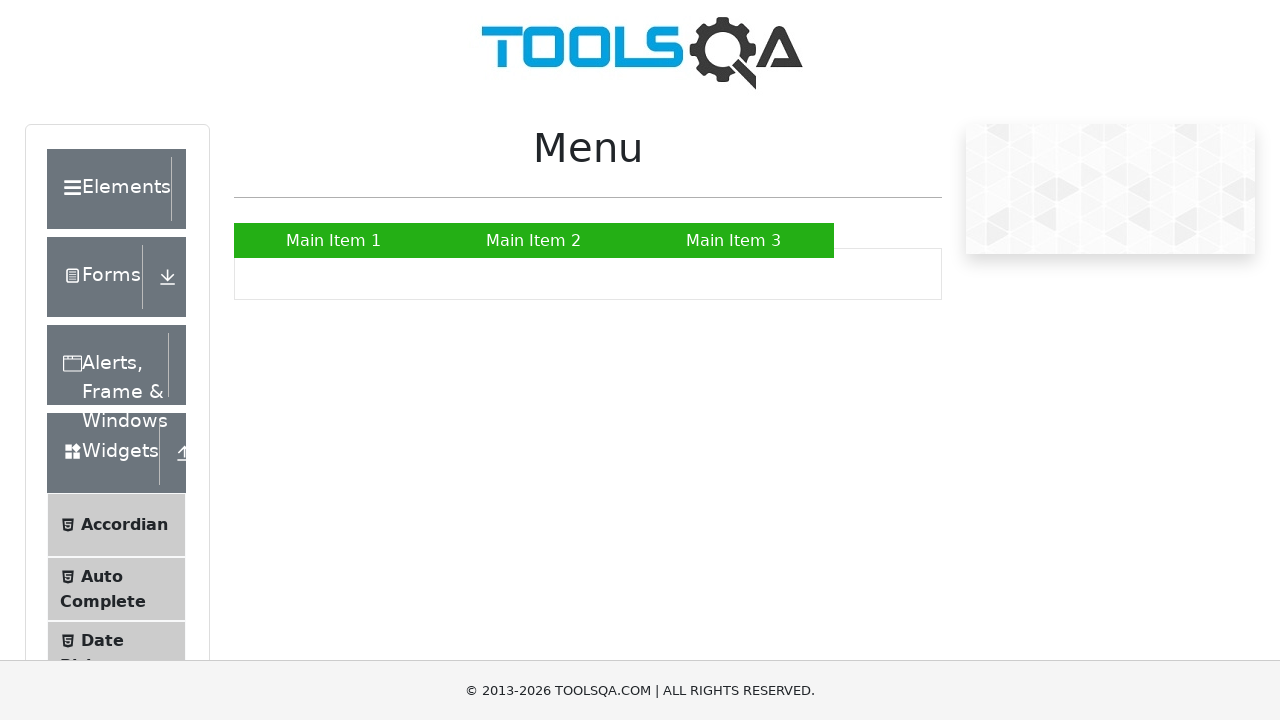

Clicked on Main Item 1 at (334, 240) on a:has-text('Main Item 1')
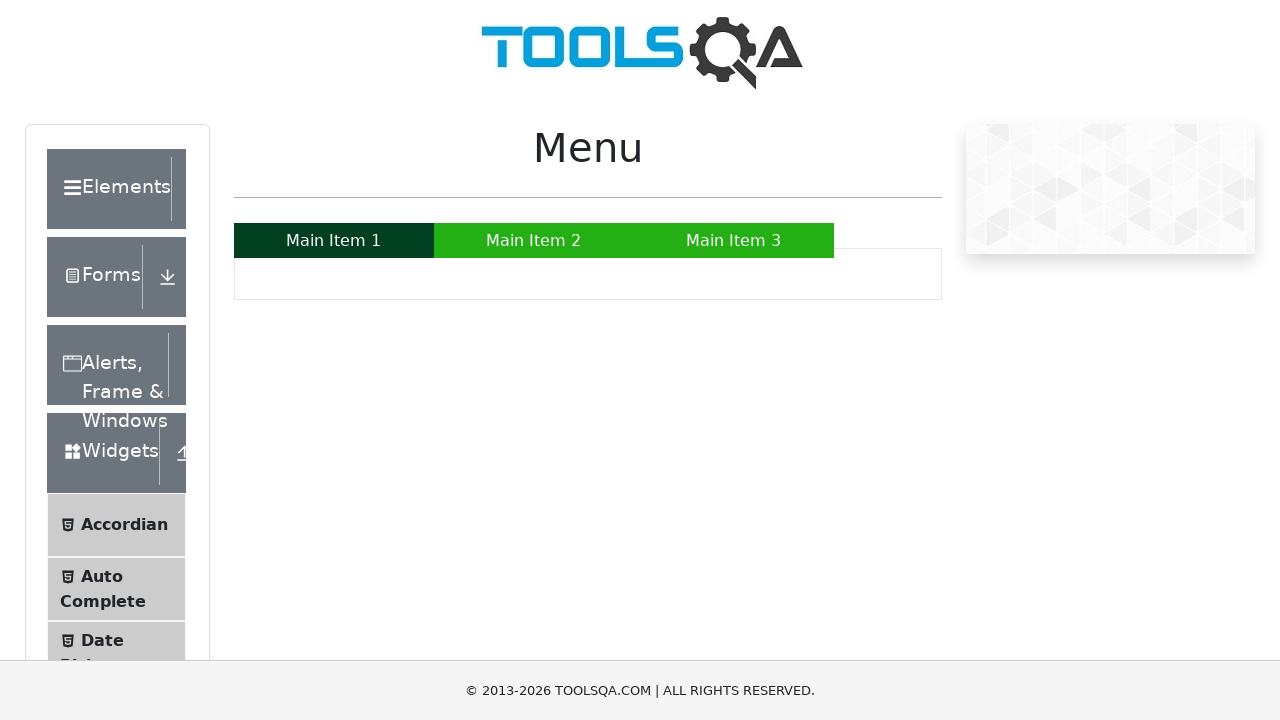

Hovered over Main Item 2 to open submenu at (534, 240) on a:has-text('Main Item 2')
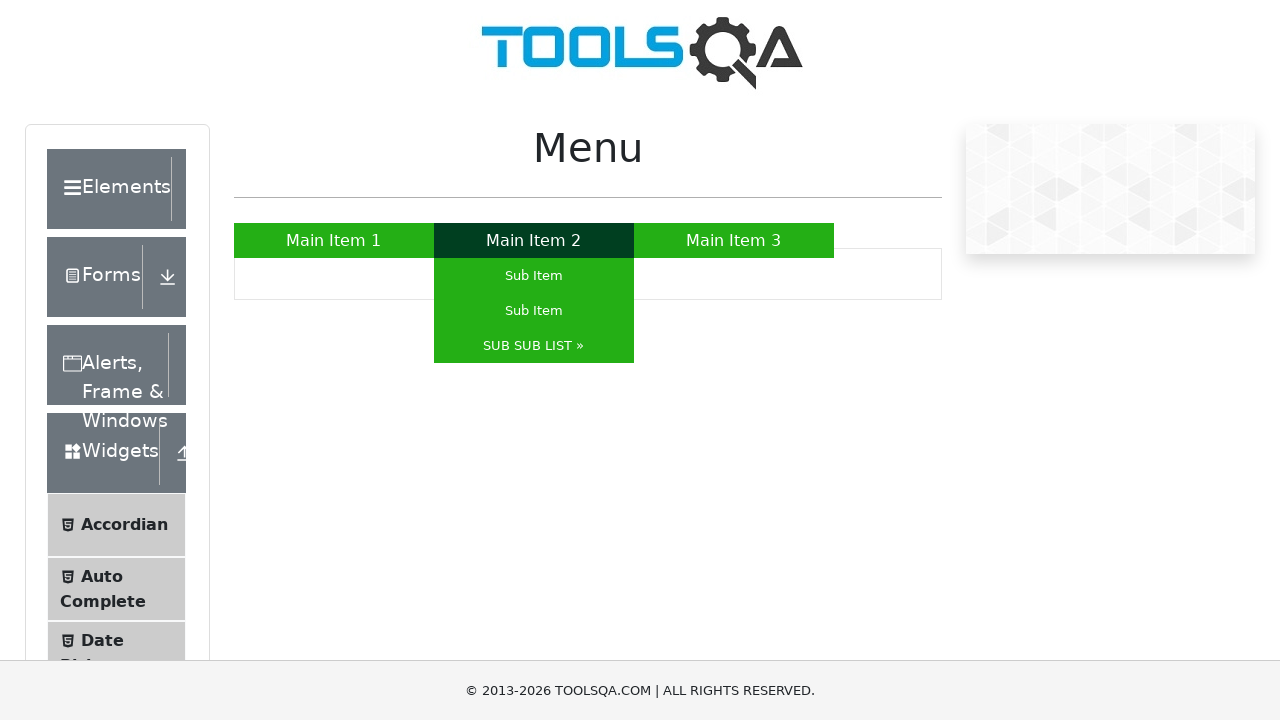

Waited for submenu to appear
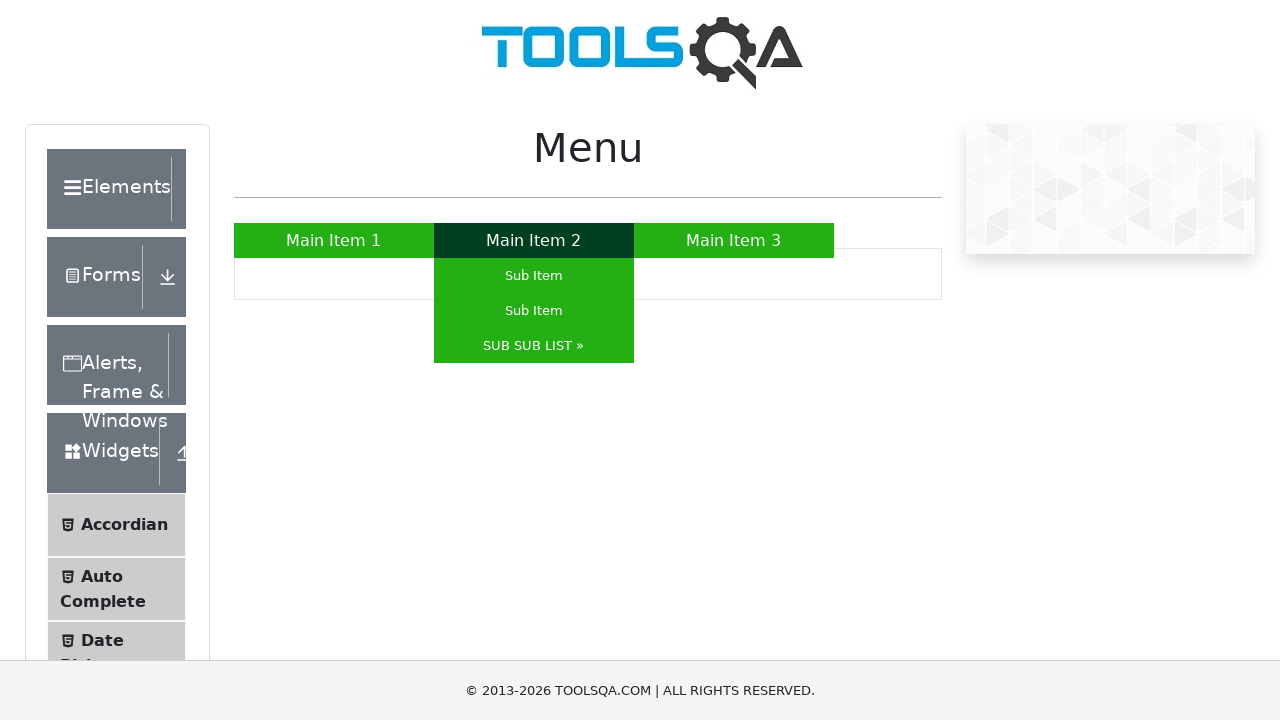

Clicked on Sub Item in Main Item 2 at (534, 276) on a:has-text('Sub Item')
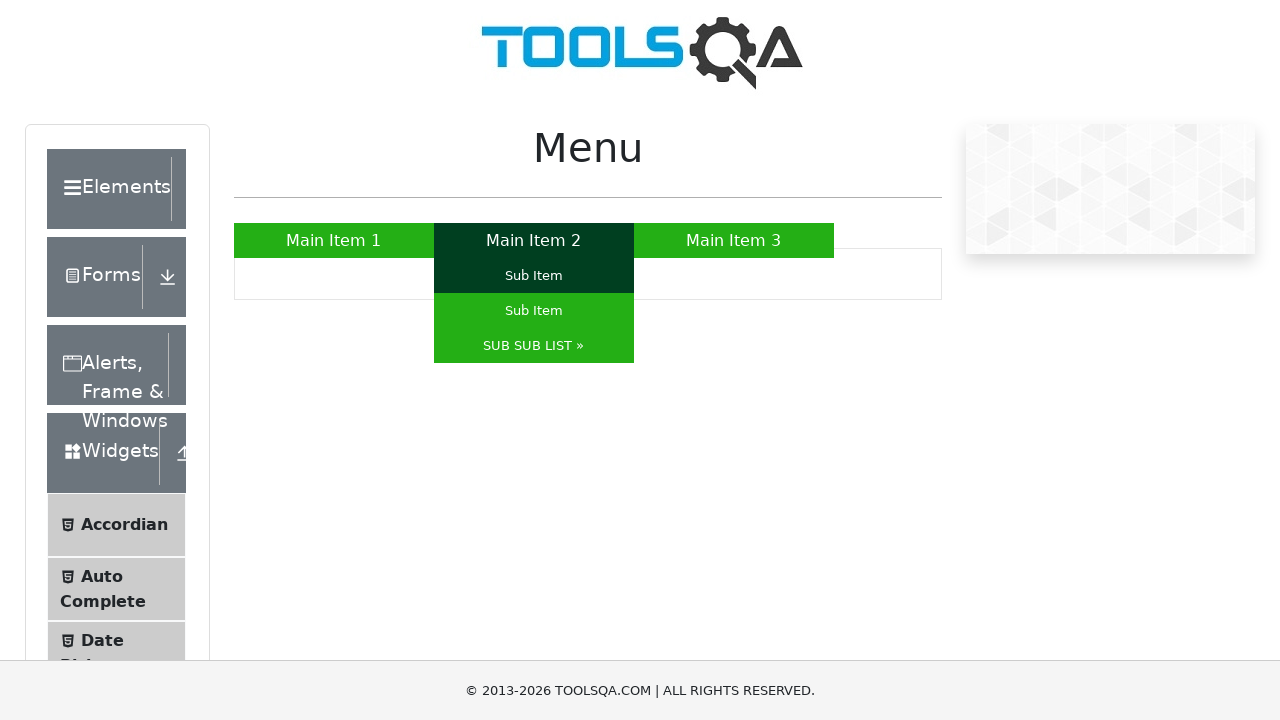

Waited after clicking Sub Item
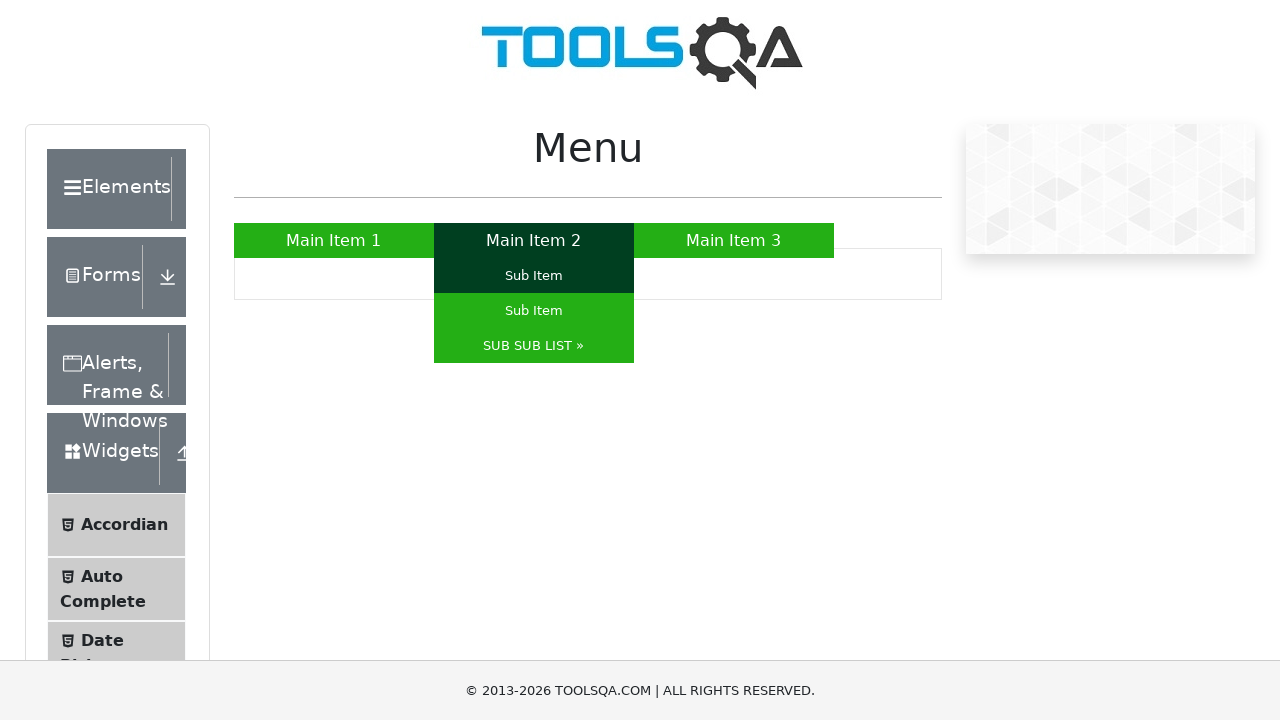

Hovered over Main Item 2 again at (534, 240) on a:has-text('Main Item 2')
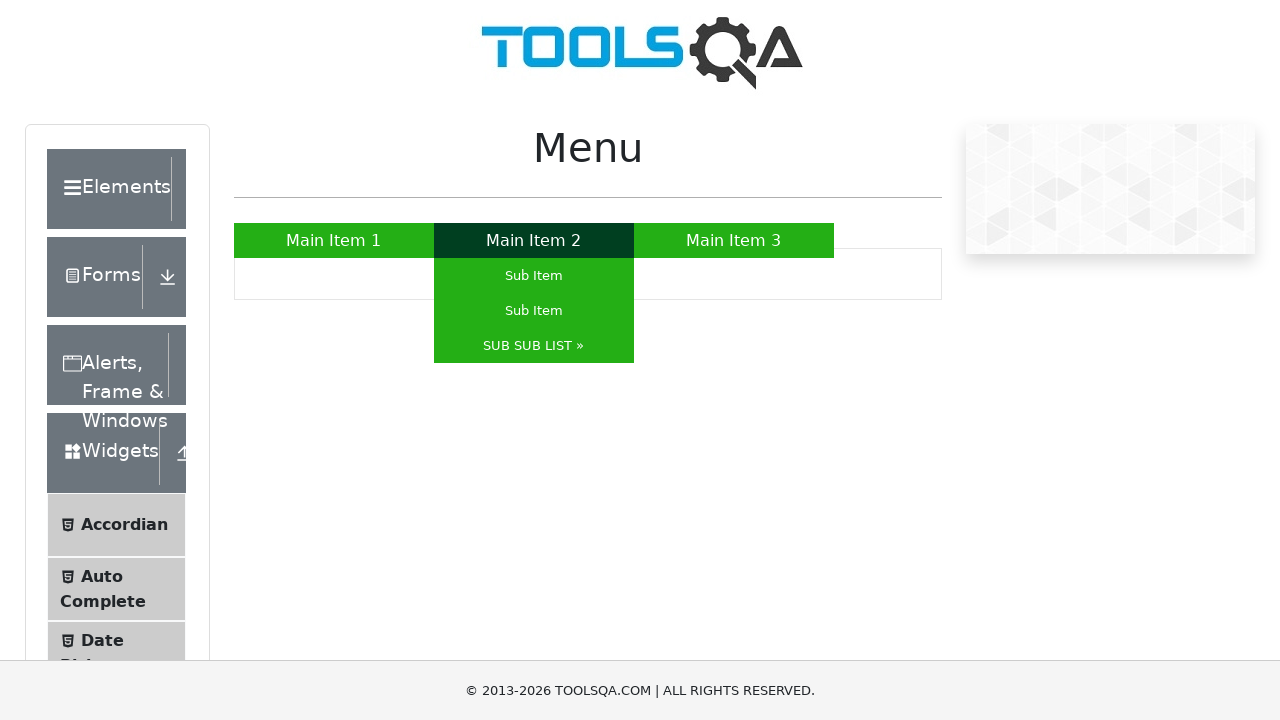

Waited for submenu to reappear
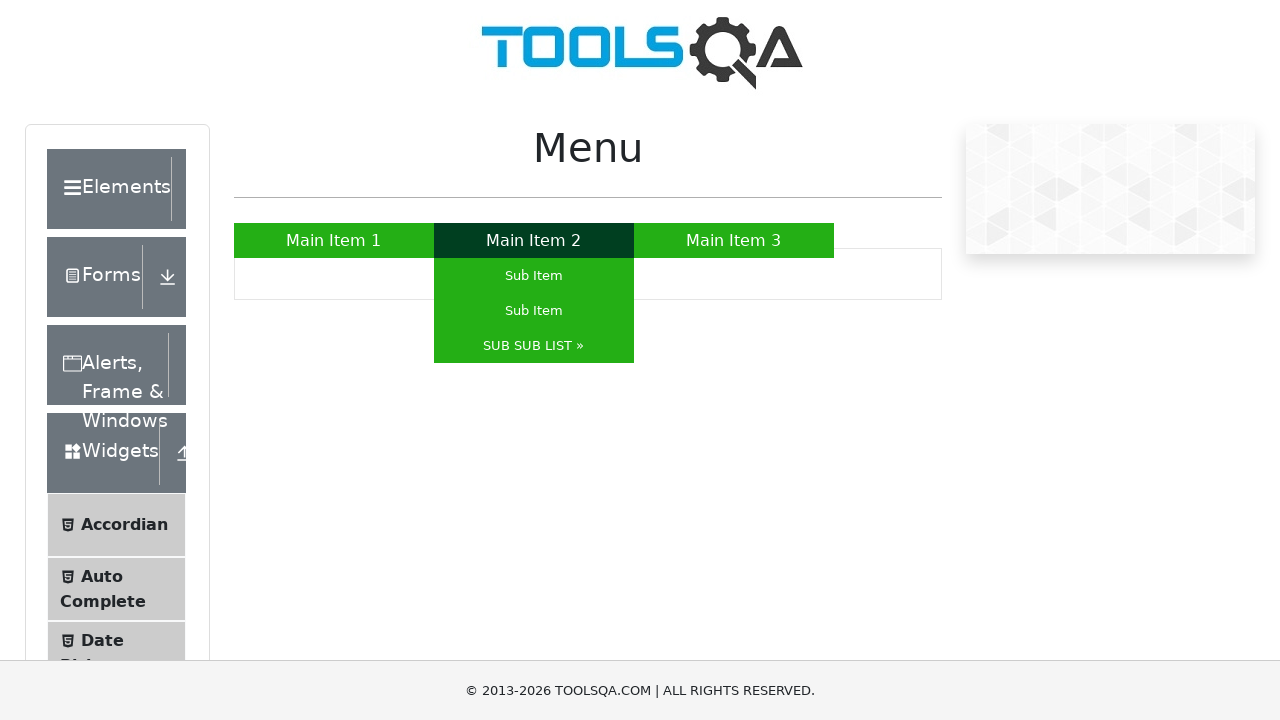

Hovered over SUB SUB LIST to expand nested menu at (534, 346) on a:has-text('SUB SUB LIST »')
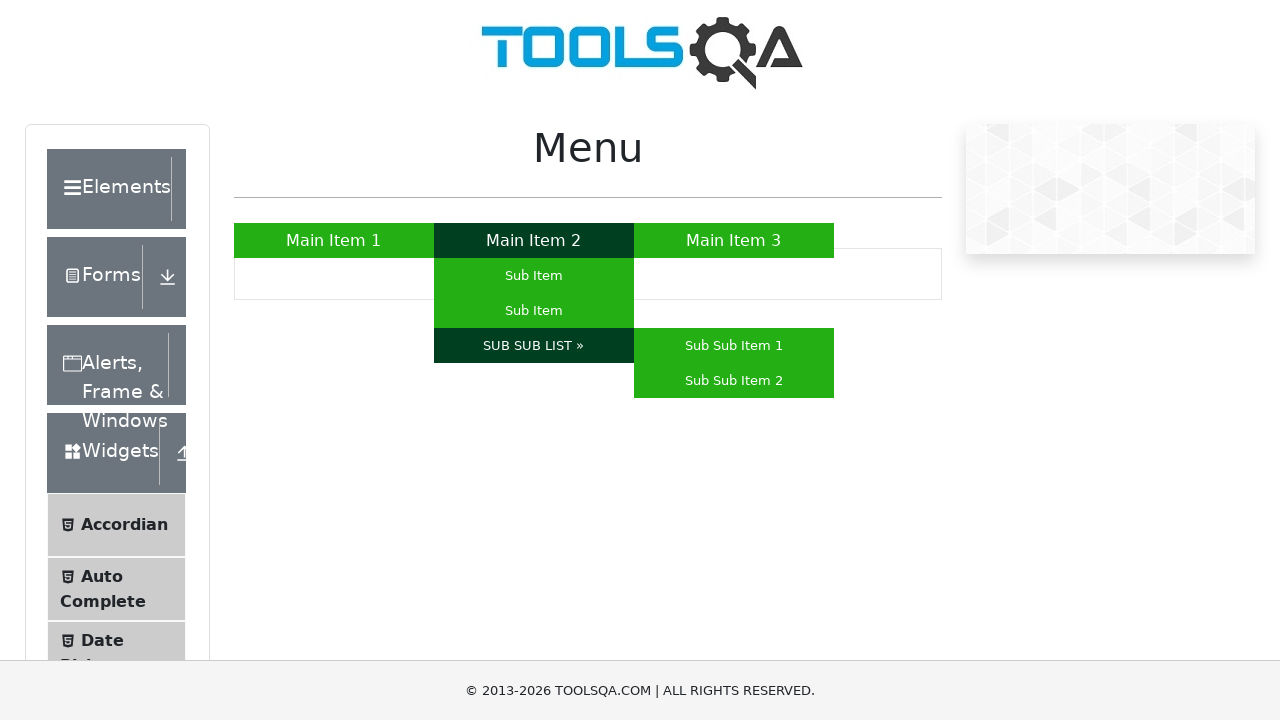

Waited for nested menu to expand
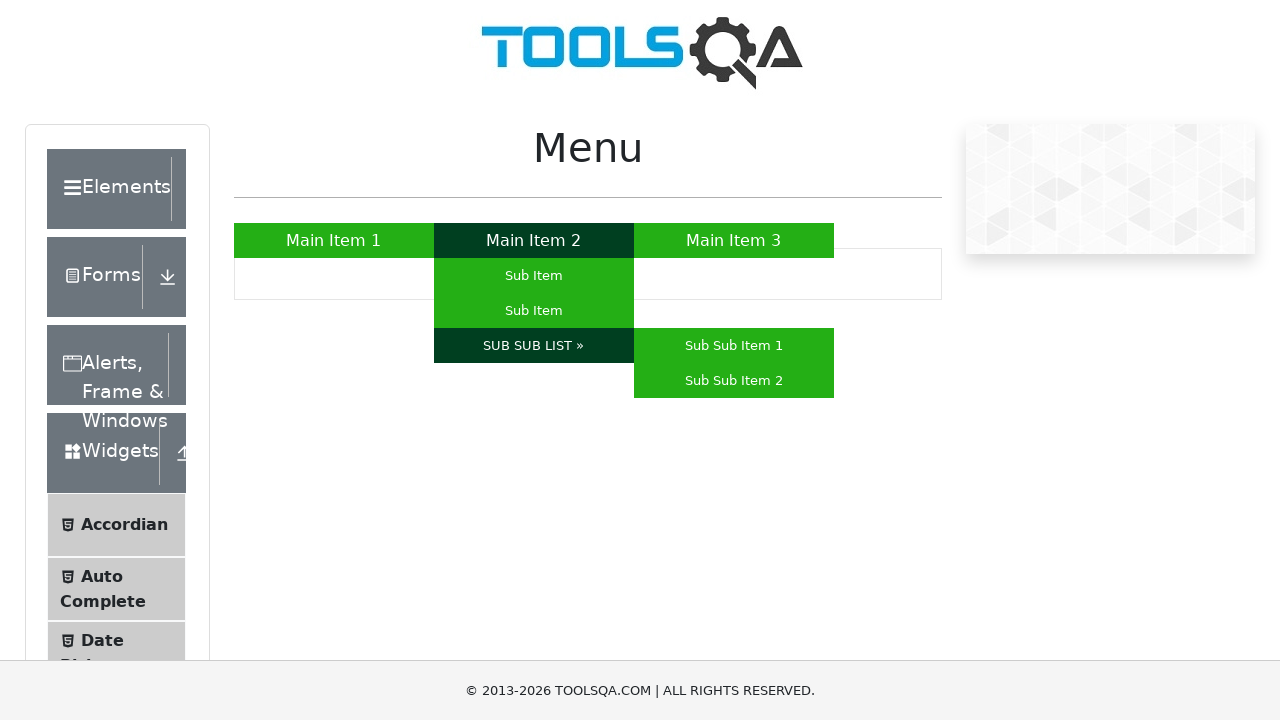

Clicked on Sub Sub Item 1 at (734, 346) on a:has-text('Sub Sub Item 1')
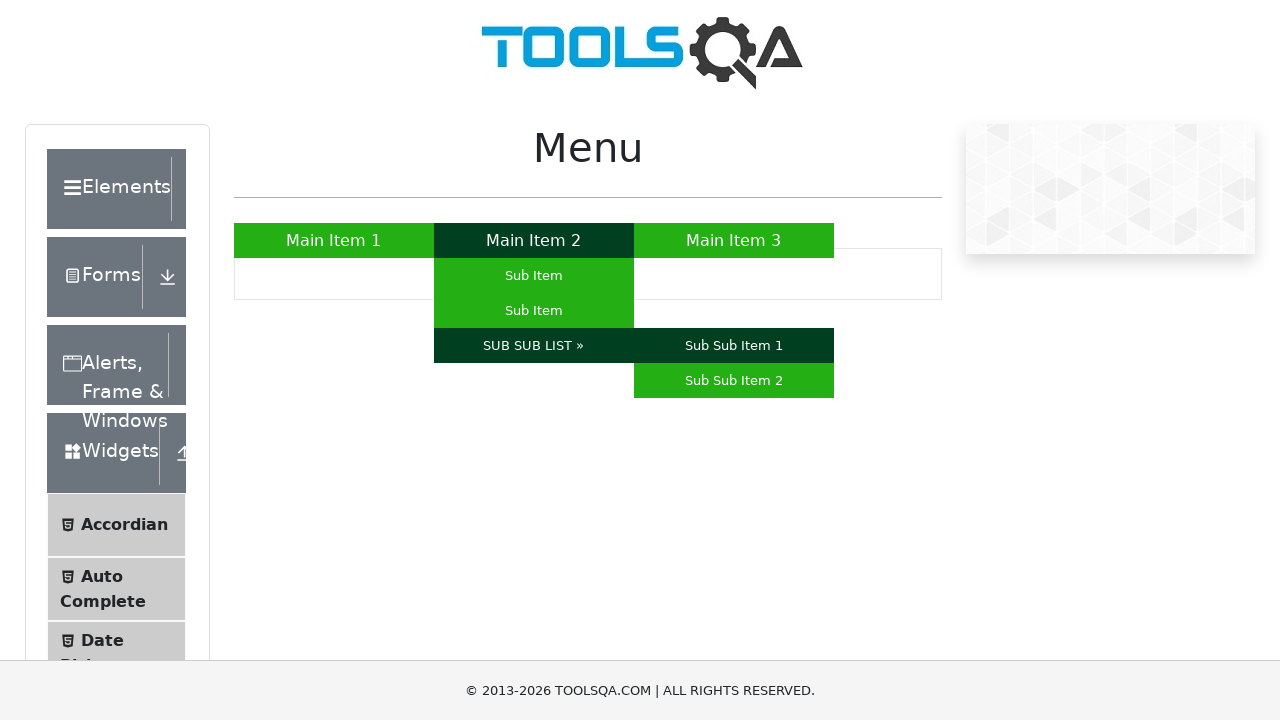

Clicked on Main Item 3 at (734, 240) on a:has-text('Main Item 3')
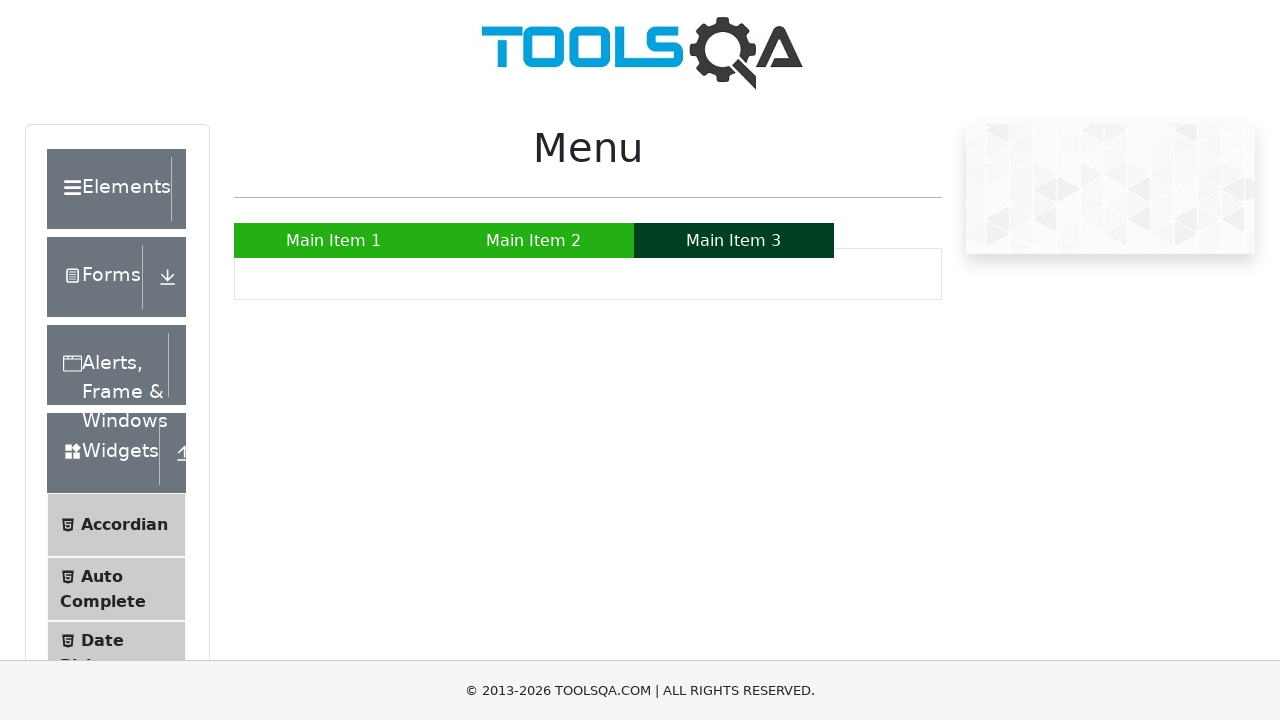

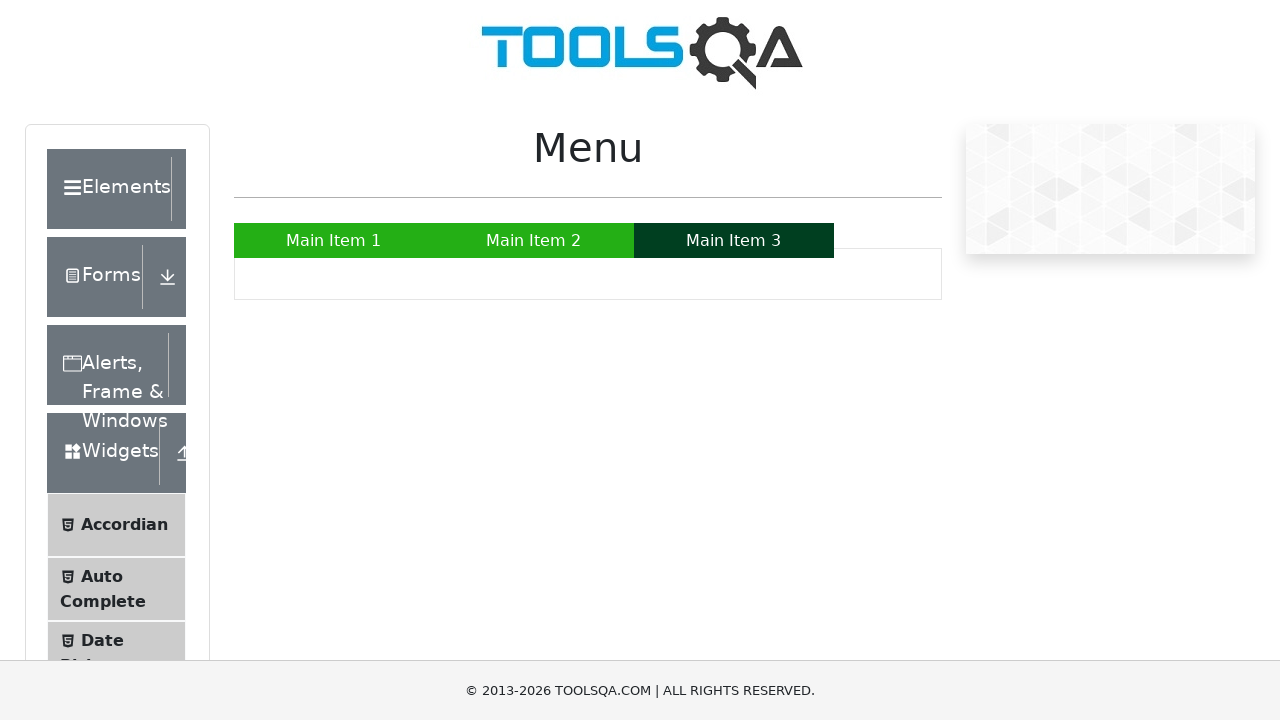